Tests handling a timed alert that appears after a delay, clicking the timer alert button and accepting the alert

Starting URL: https://demoqa.com/alerts

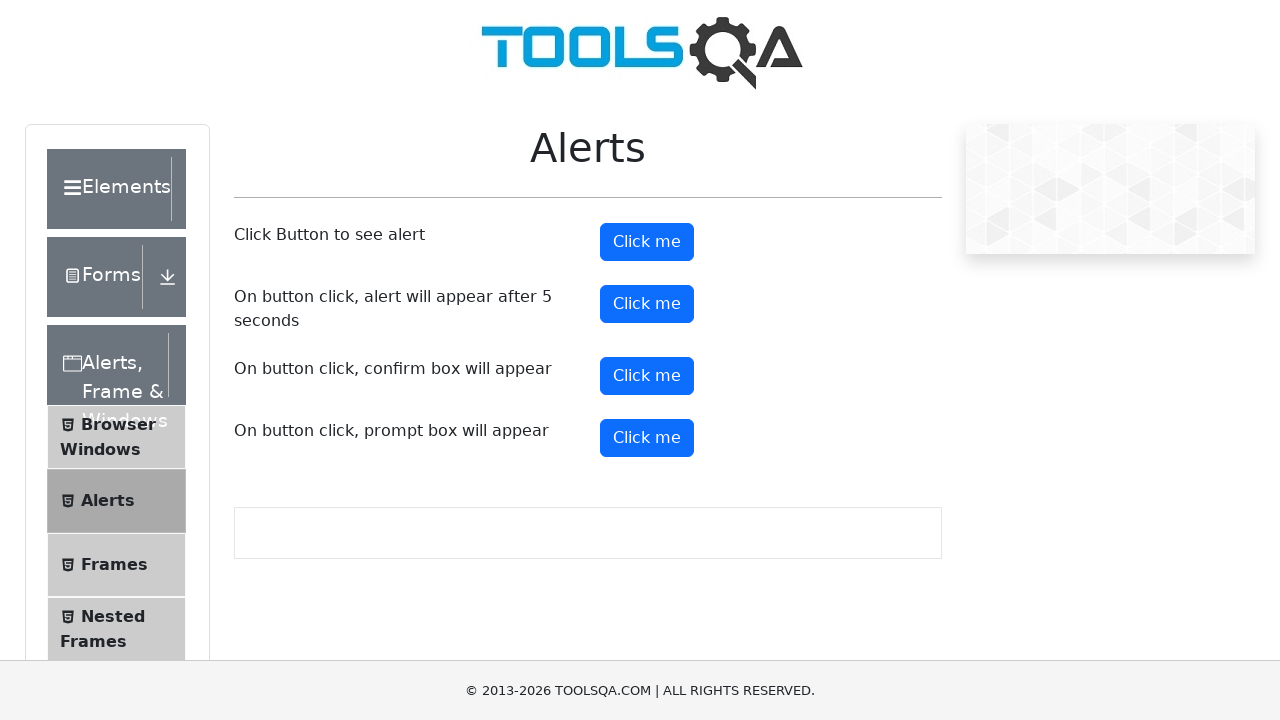

Clicked the timer alert button at (647, 304) on #timerAlertButton
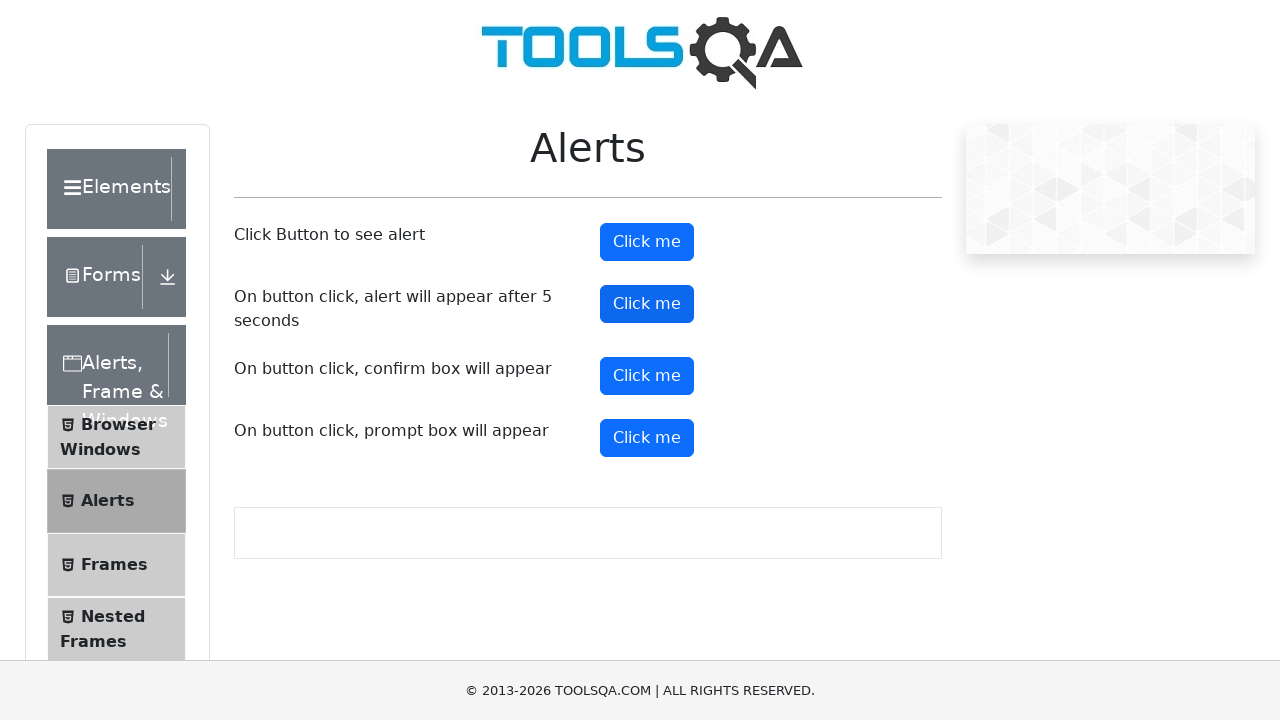

Set up dialog handler to accept alerts
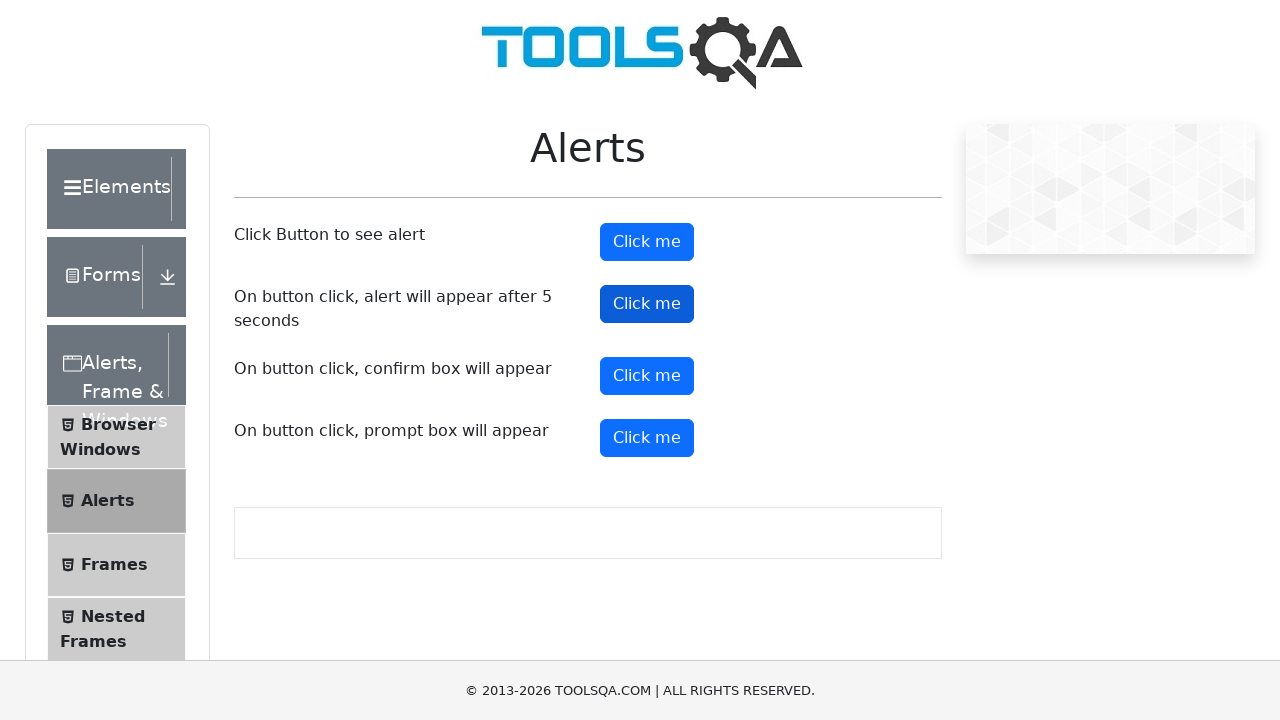

Waited 6 seconds for alert to appear and be handled
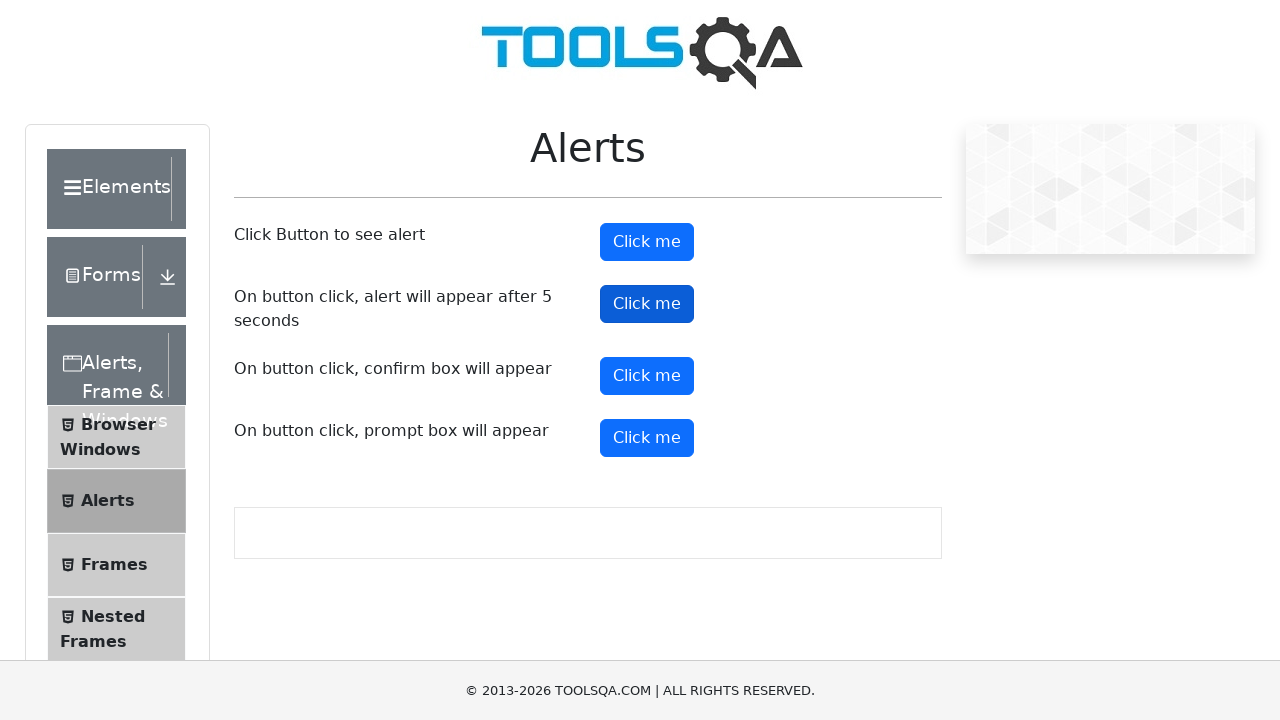

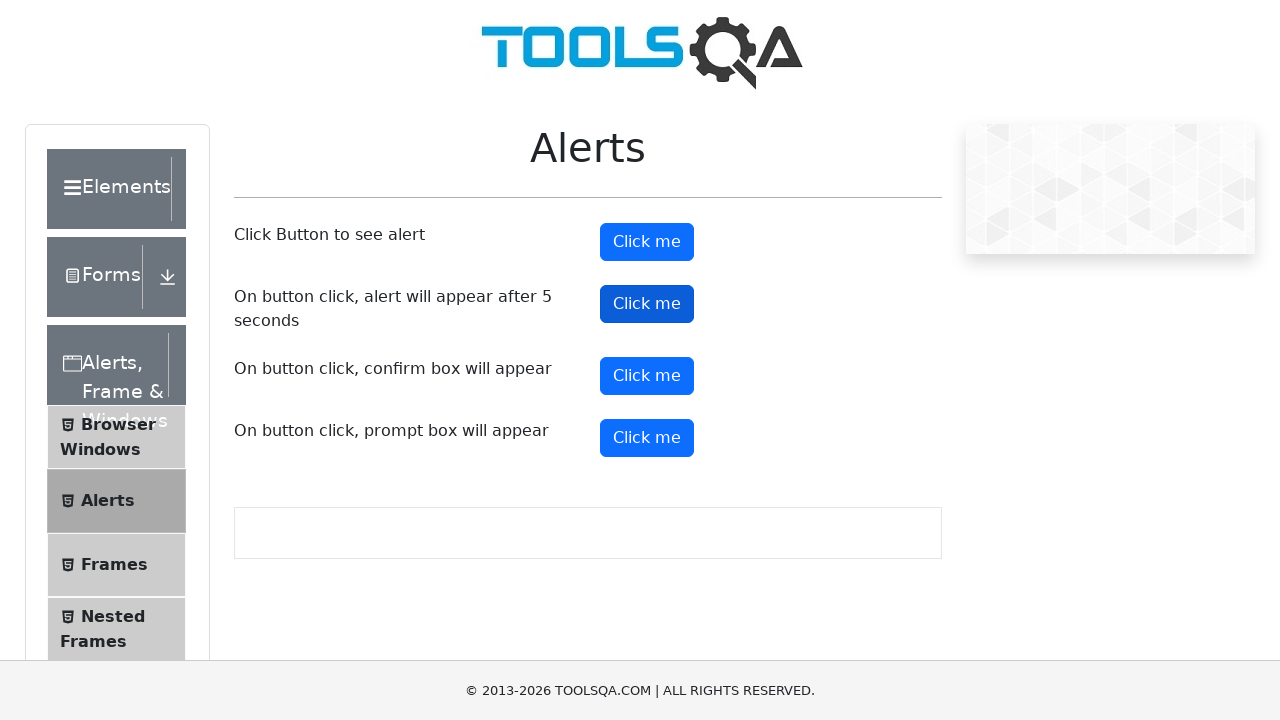